Tests marking all items as completed using the toggle-all checkbox

Starting URL: https://demo.playwright.dev/todomvc

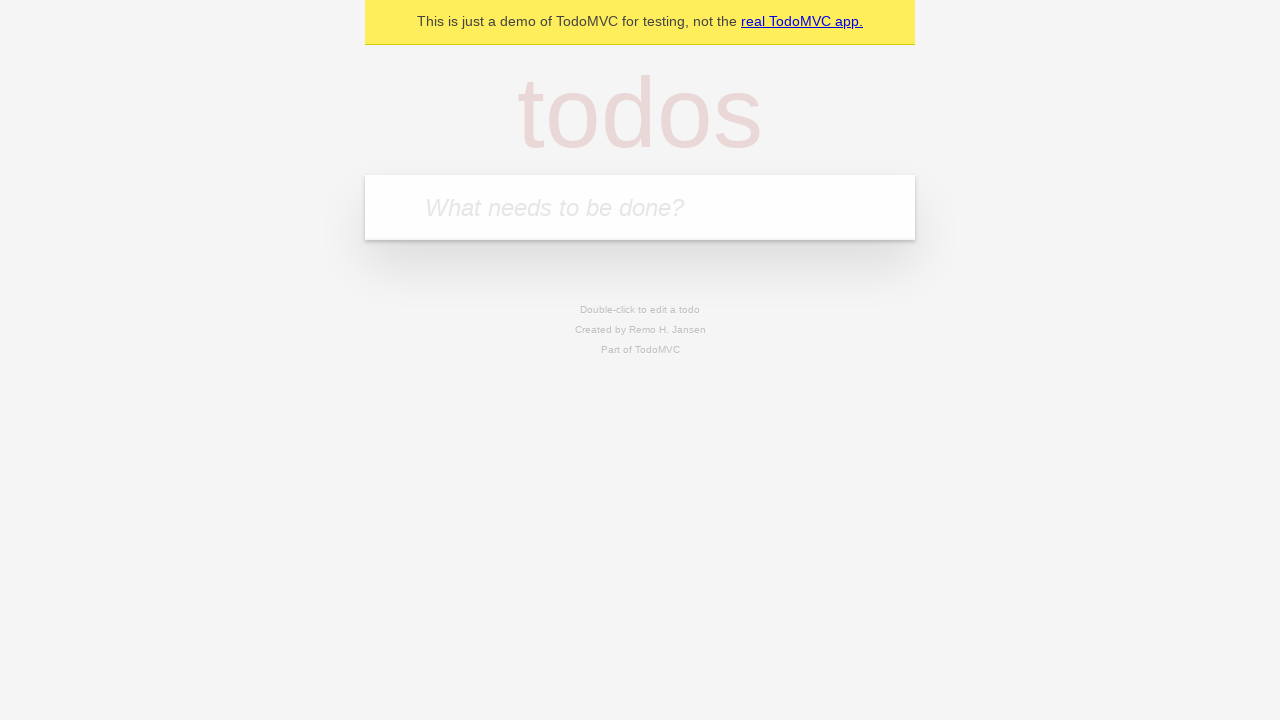

Filled todo input with 'buy some cheese' on internal:attr=[placeholder="What needs to be done?"i]
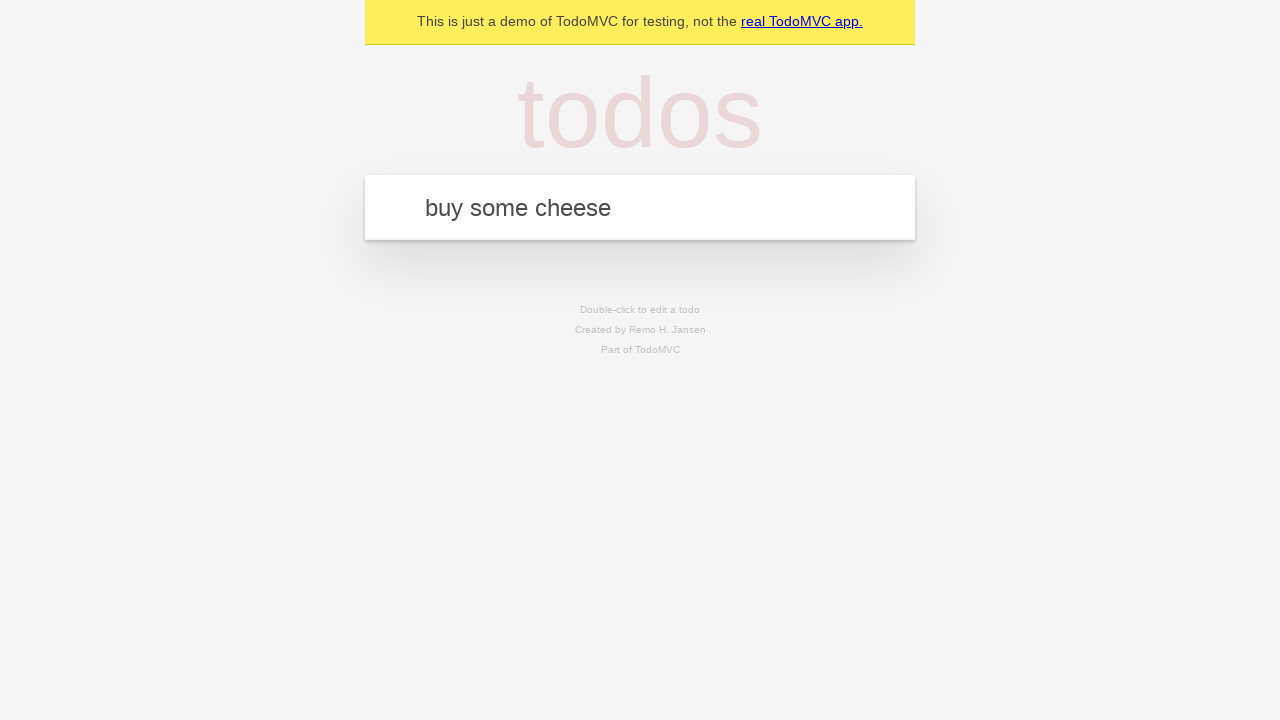

Pressed Enter to add first todo on internal:attr=[placeholder="What needs to be done?"i]
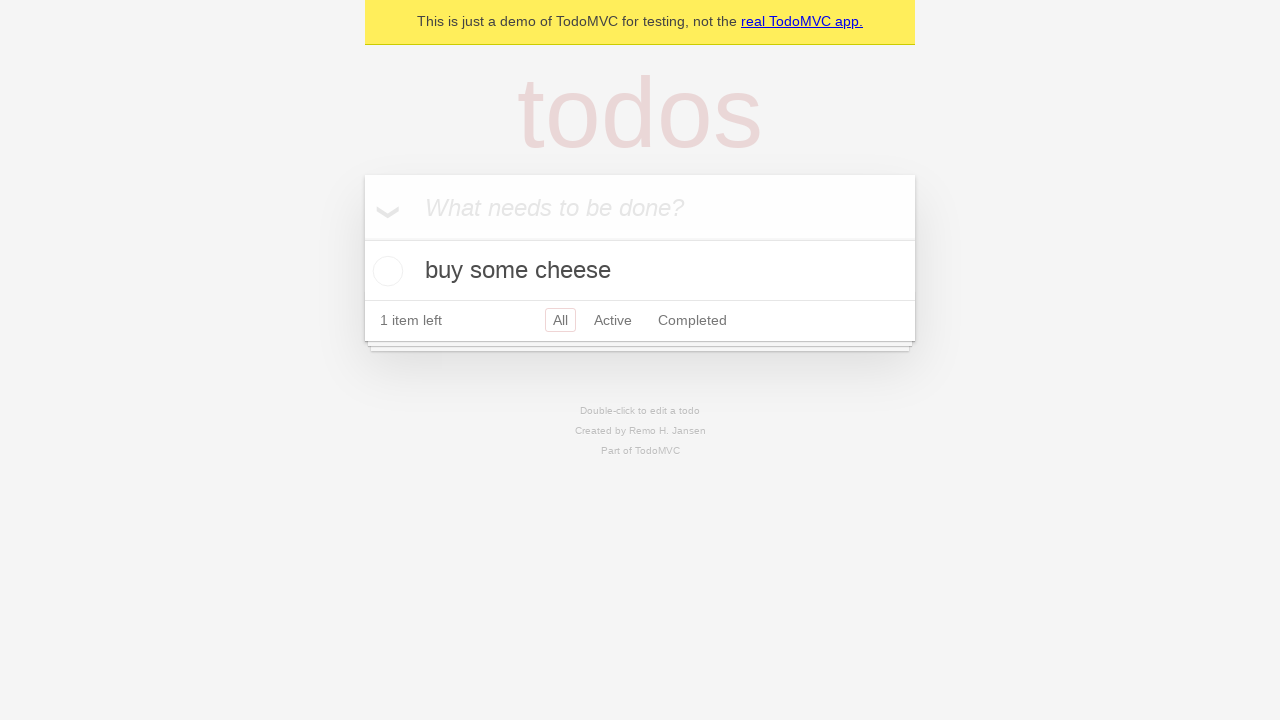

Filled todo input with 'feed the cat' on internal:attr=[placeholder="What needs to be done?"i]
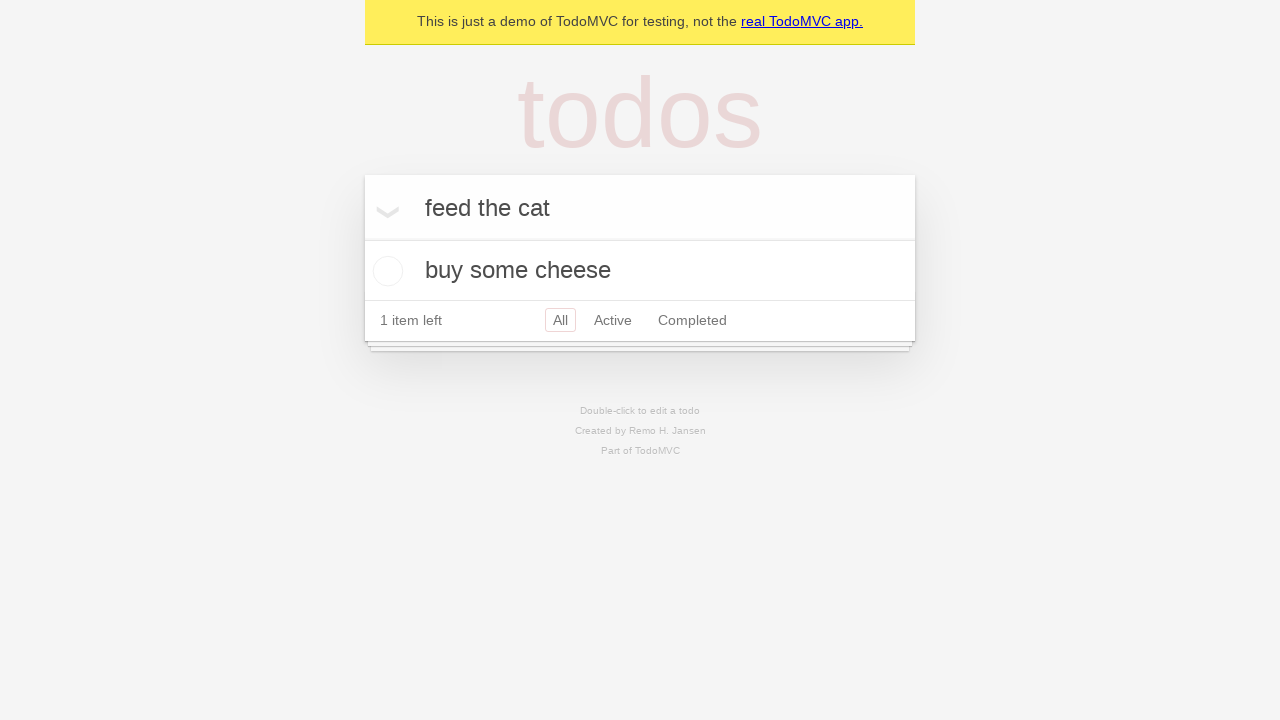

Pressed Enter to add second todo on internal:attr=[placeholder="What needs to be done?"i]
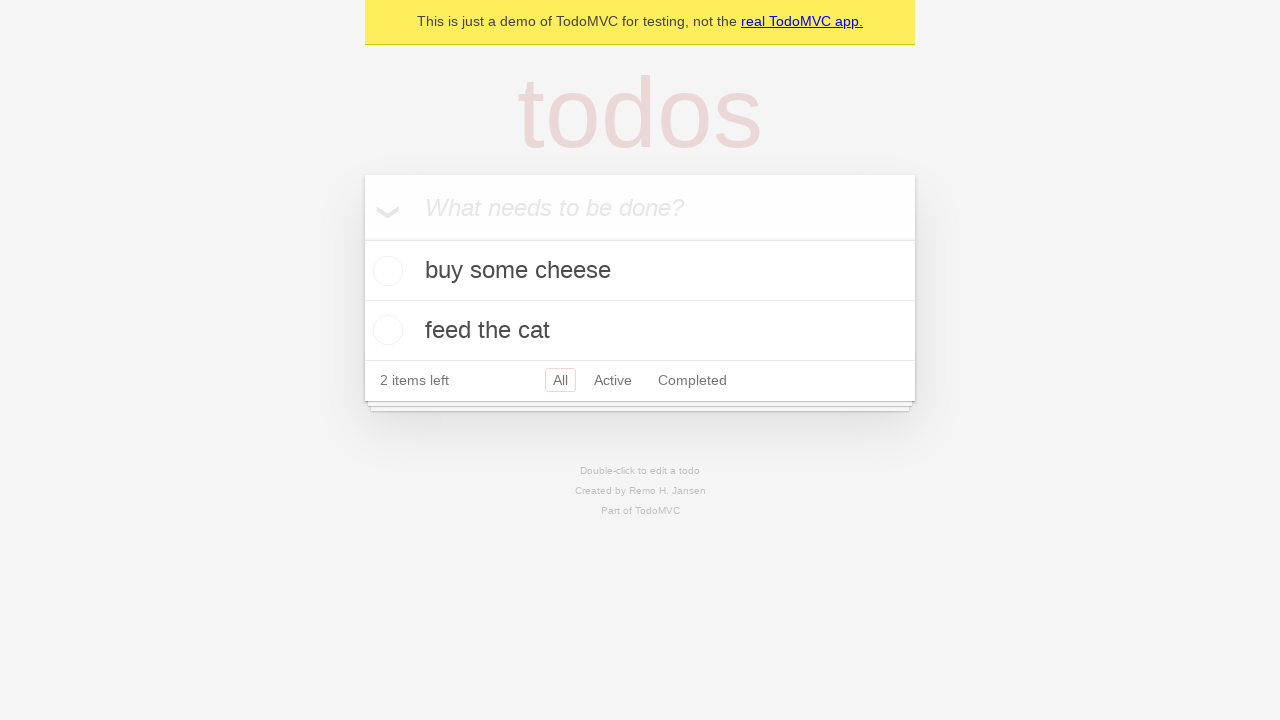

Filled todo input with 'book a doctors appointment' on internal:attr=[placeholder="What needs to be done?"i]
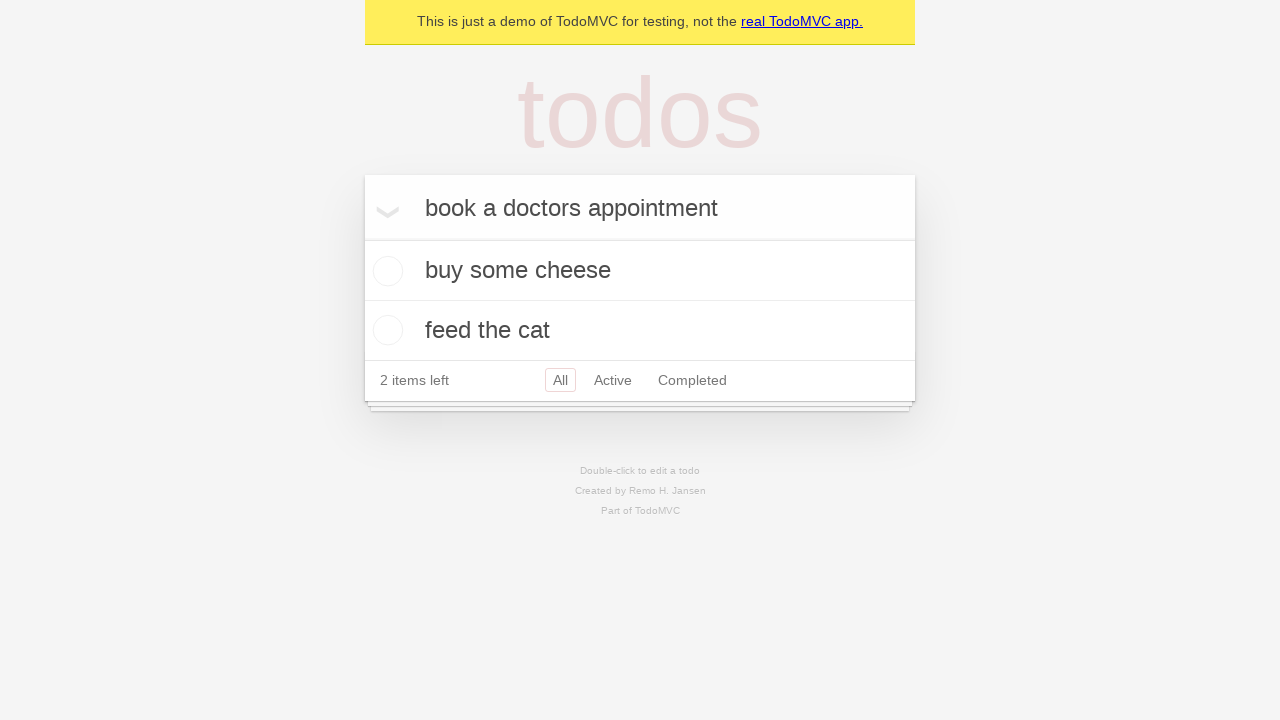

Pressed Enter to add third todo on internal:attr=[placeholder="What needs to be done?"i]
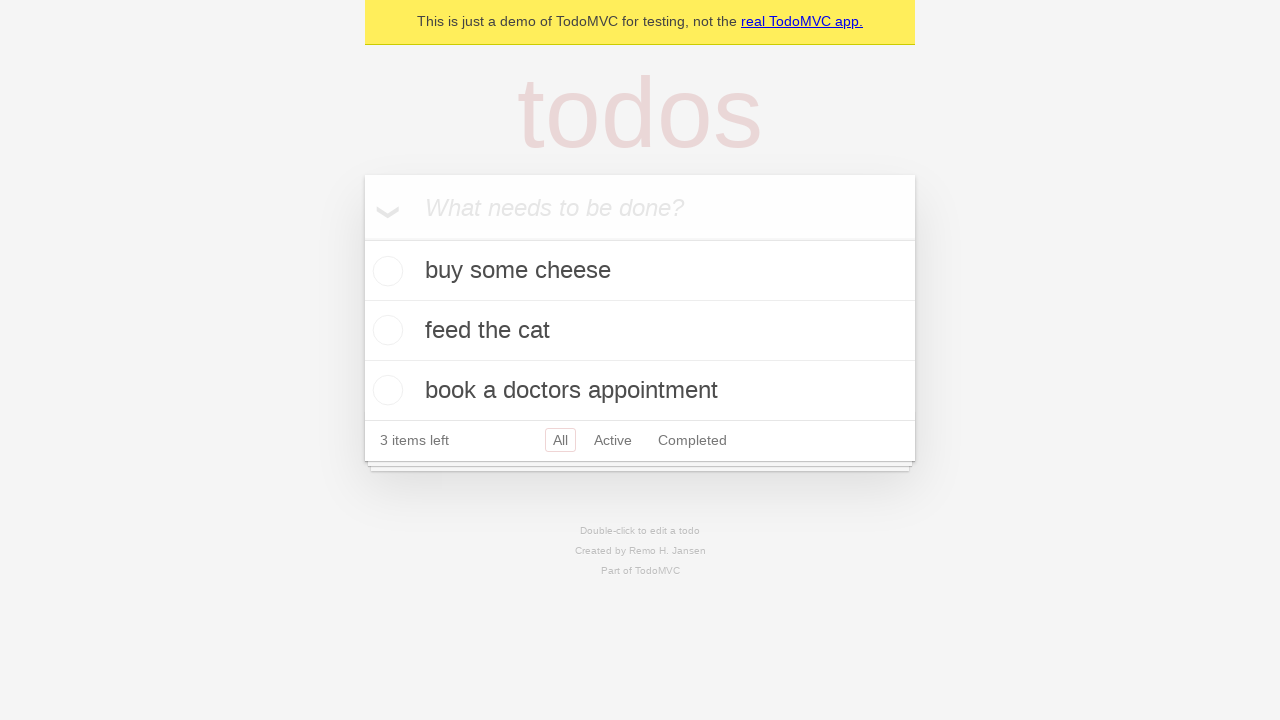

Checked 'Mark all as complete' toggle to mark all items as completed at (362, 238) on internal:label="Mark all as complete"i
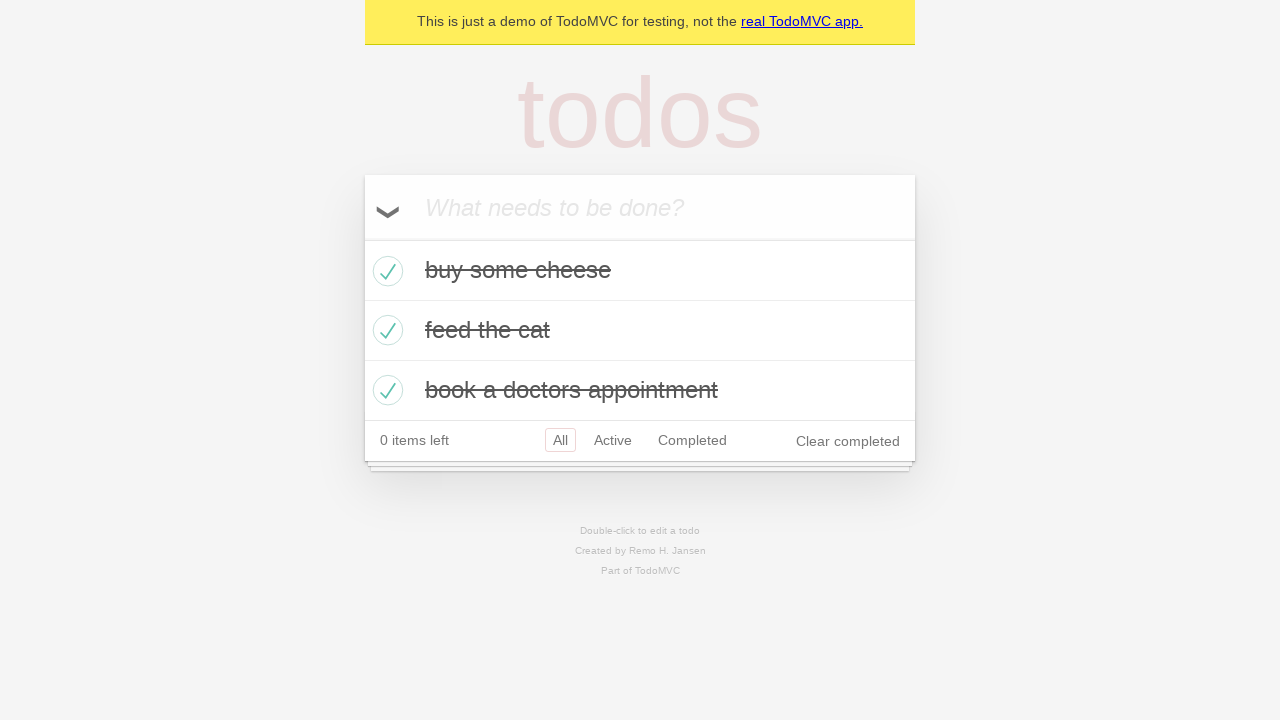

Waited for todos to display completed state
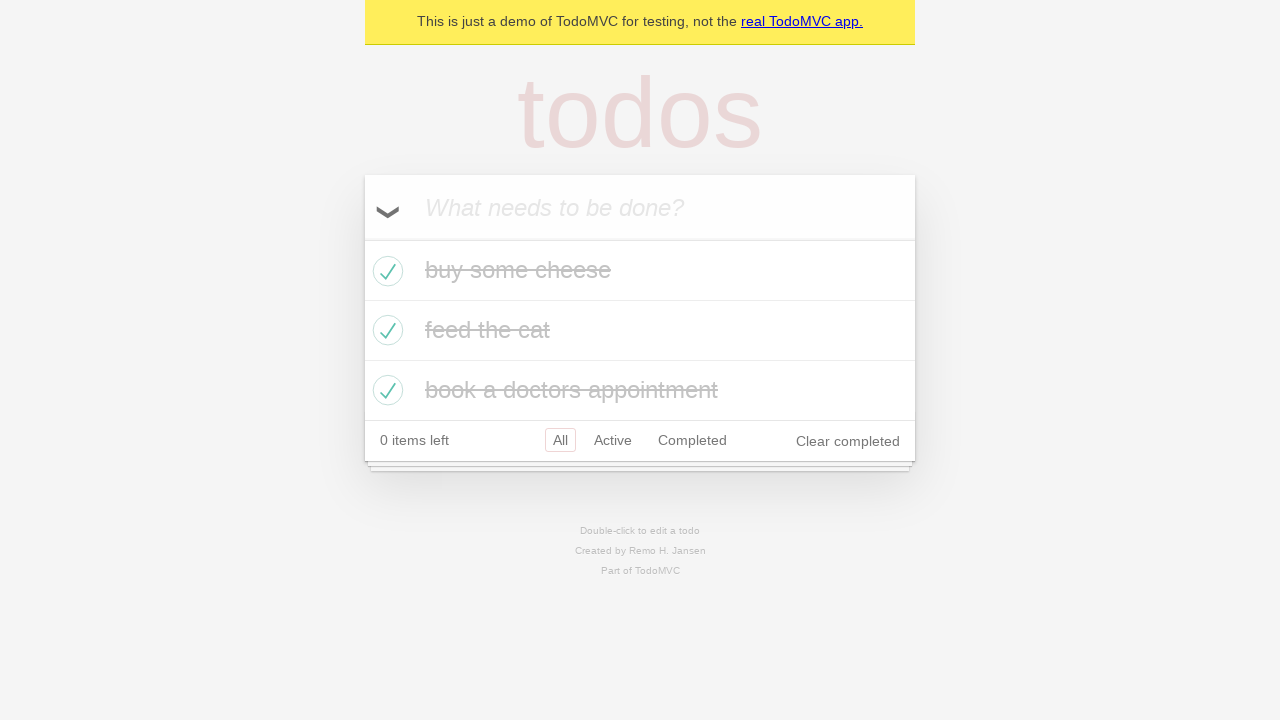

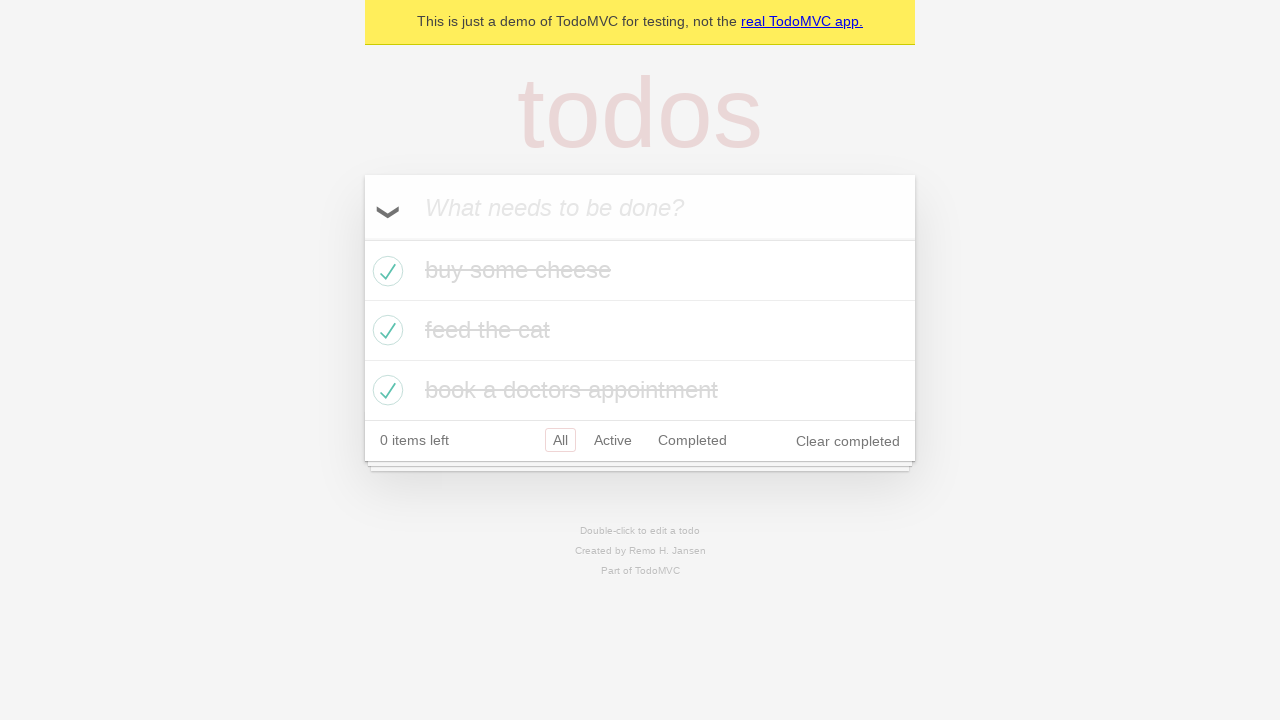